Tests registration form by filling in the first name field on the account registration page

Starting URL: https://awesomeqa.com/ui/index.php?route=account/register

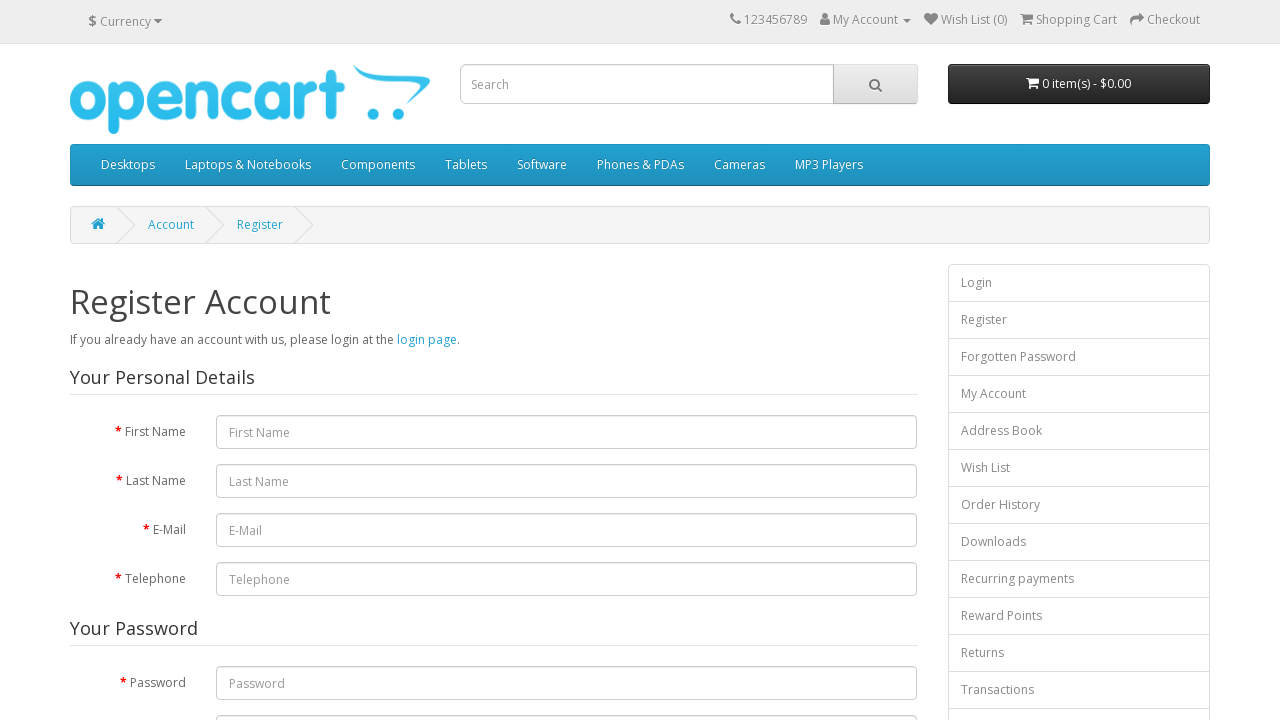

Filled in first name field with 'Hello' on account registration page on input[placeholder='First Name']
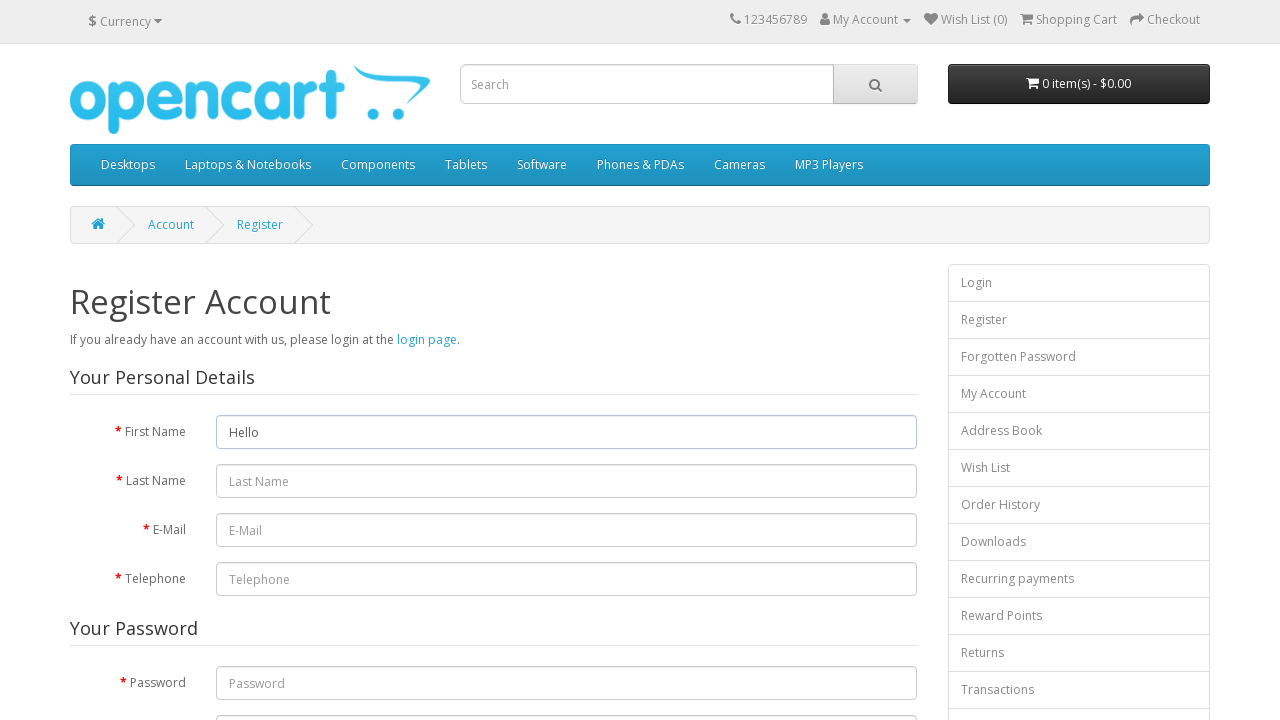

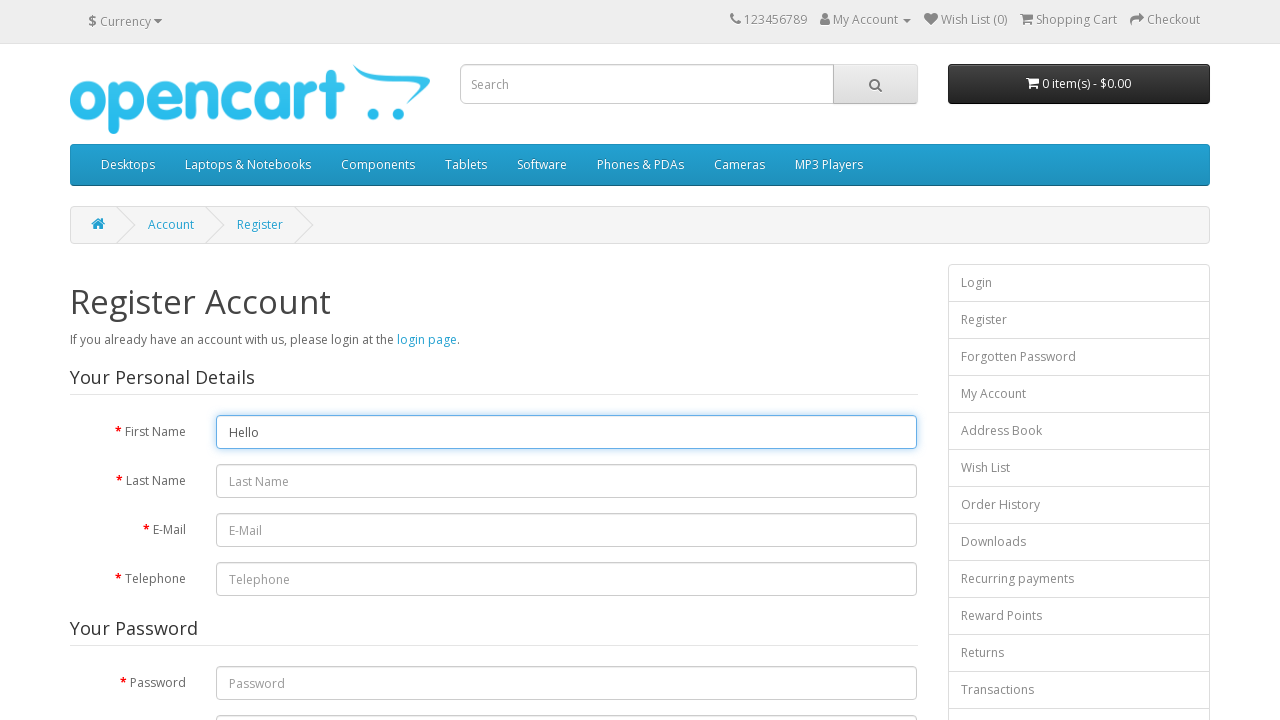